Navigates to Rediff Money gainers page, scrolls down, and extracts company names from a dynamic data table by finding the Company column index

Starting URL: https://money.rediff.com/gainers

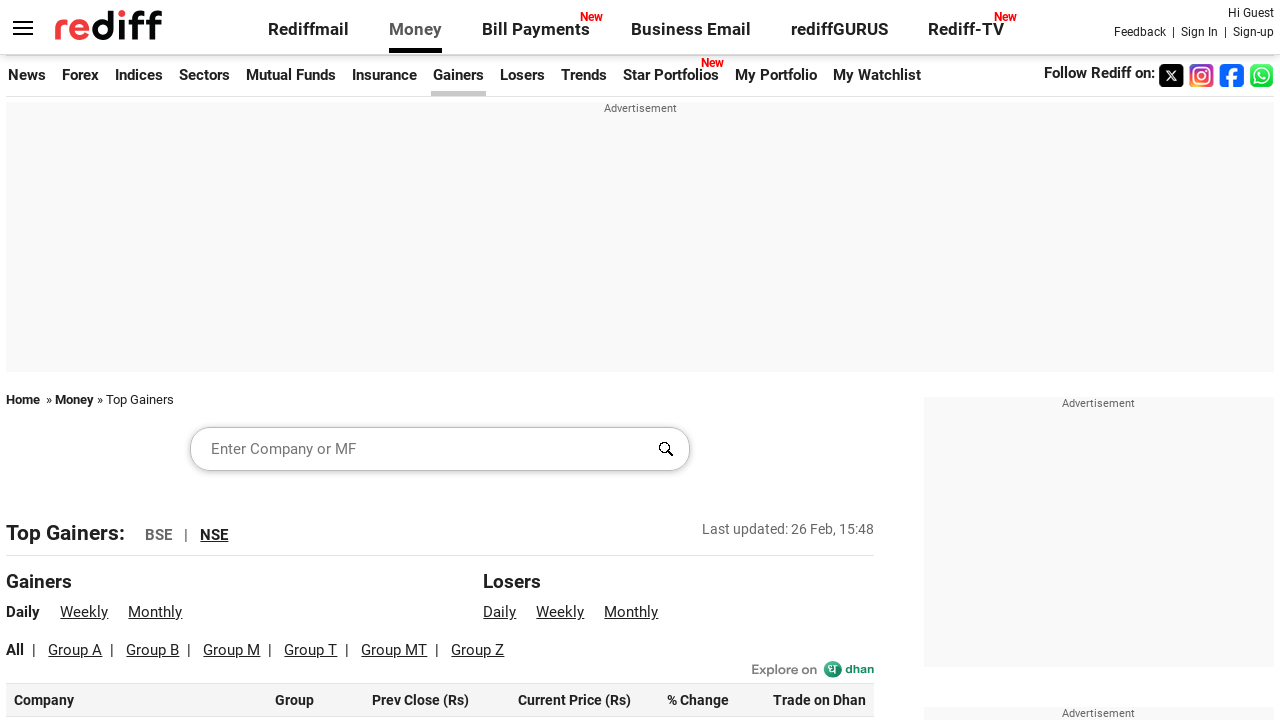

Scrolled down 500 pixels to view the data table
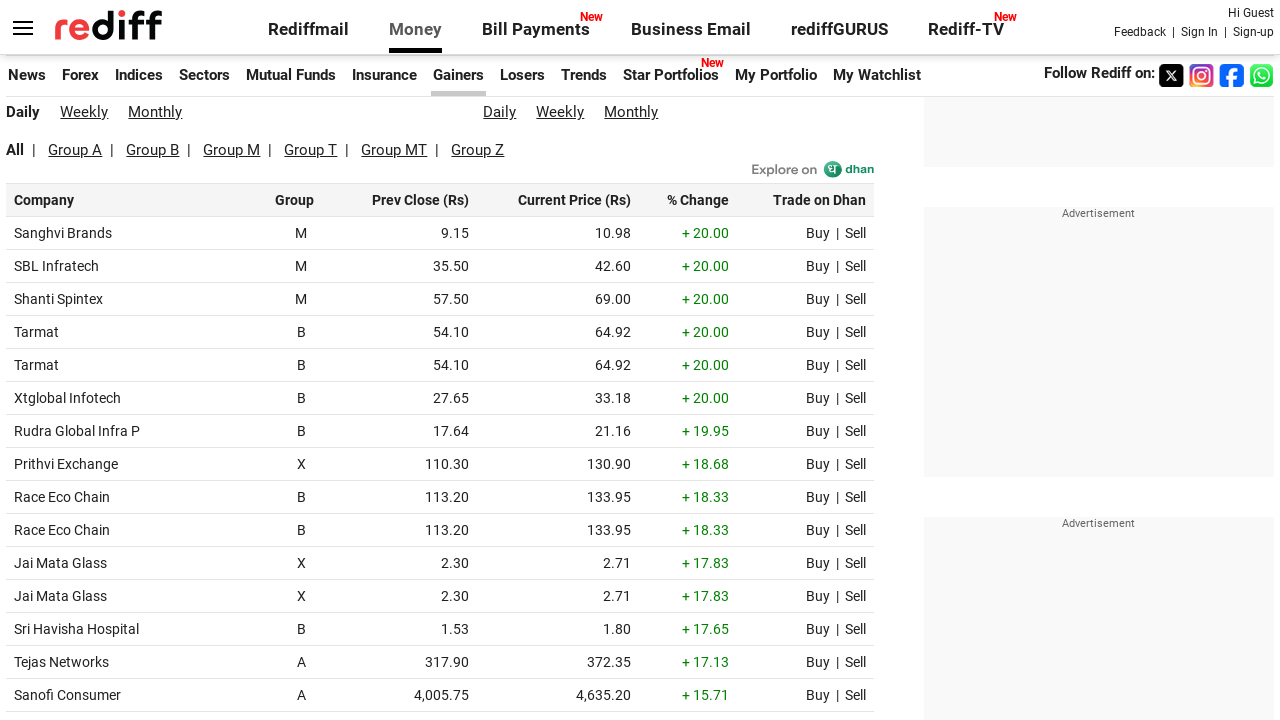

Data table with class 'dataTable' loaded successfully
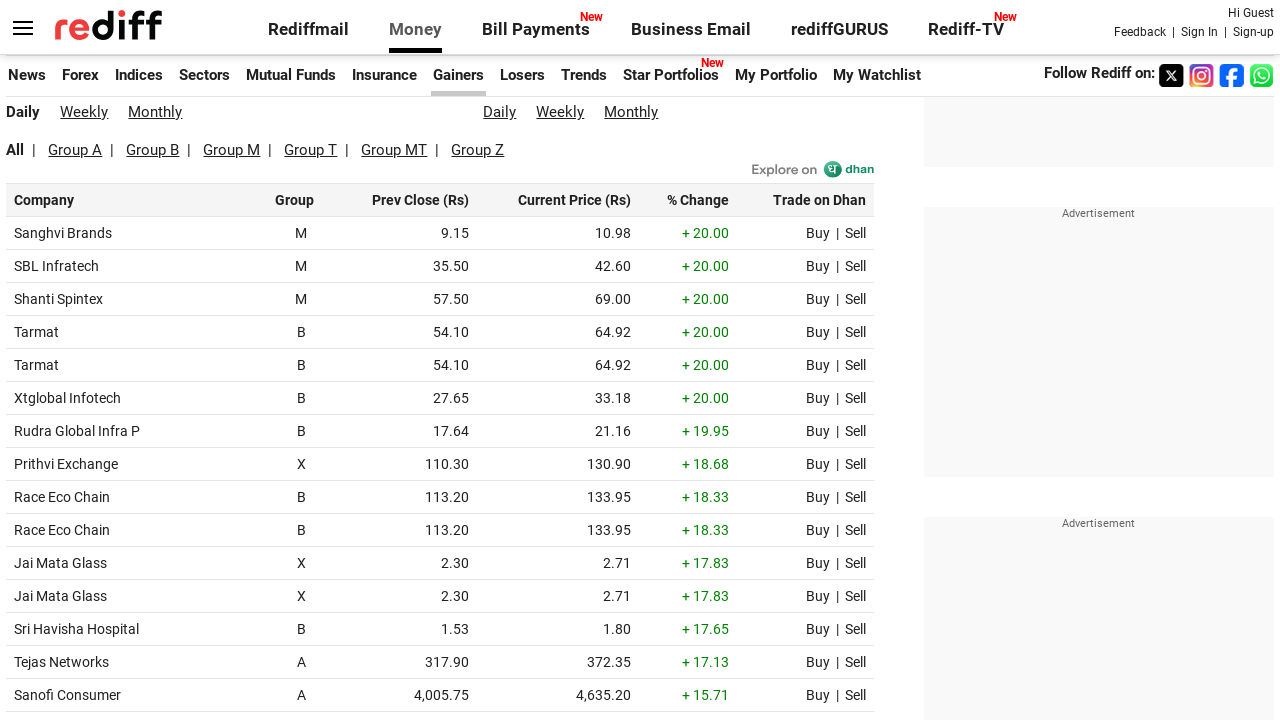

Retrieved all column headers from table (6 columns found)
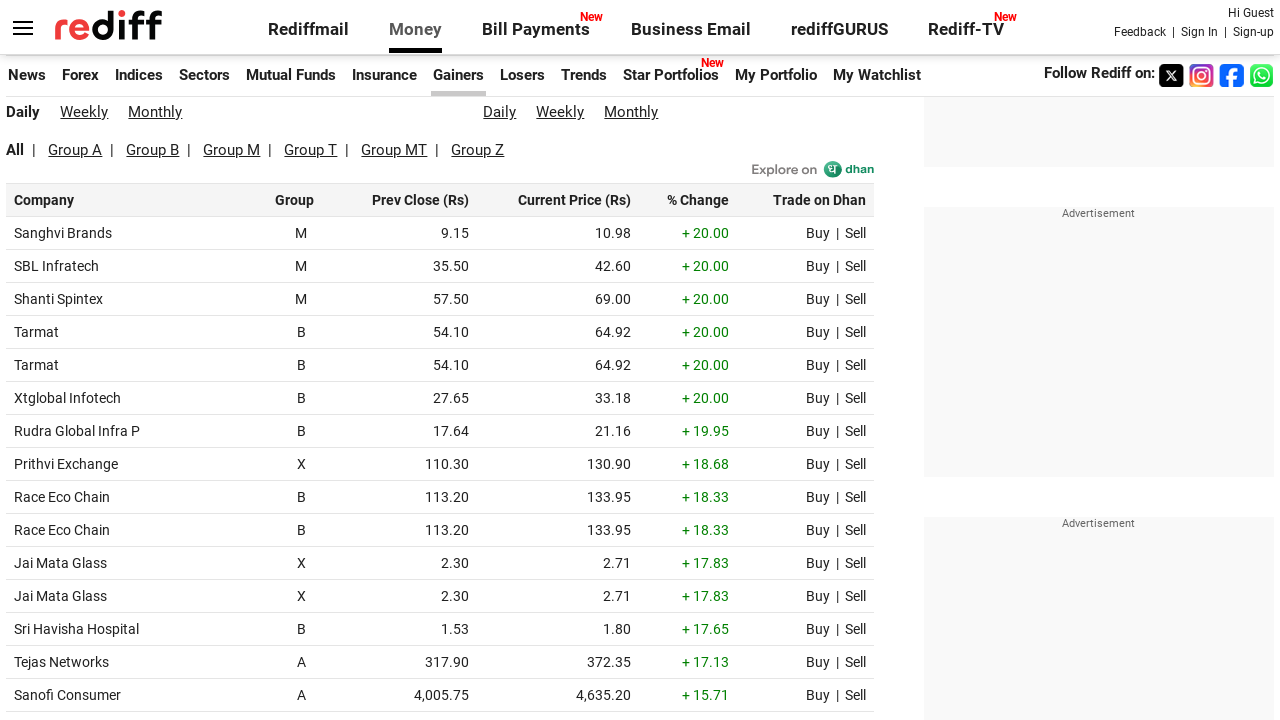

Located Company column at index 1
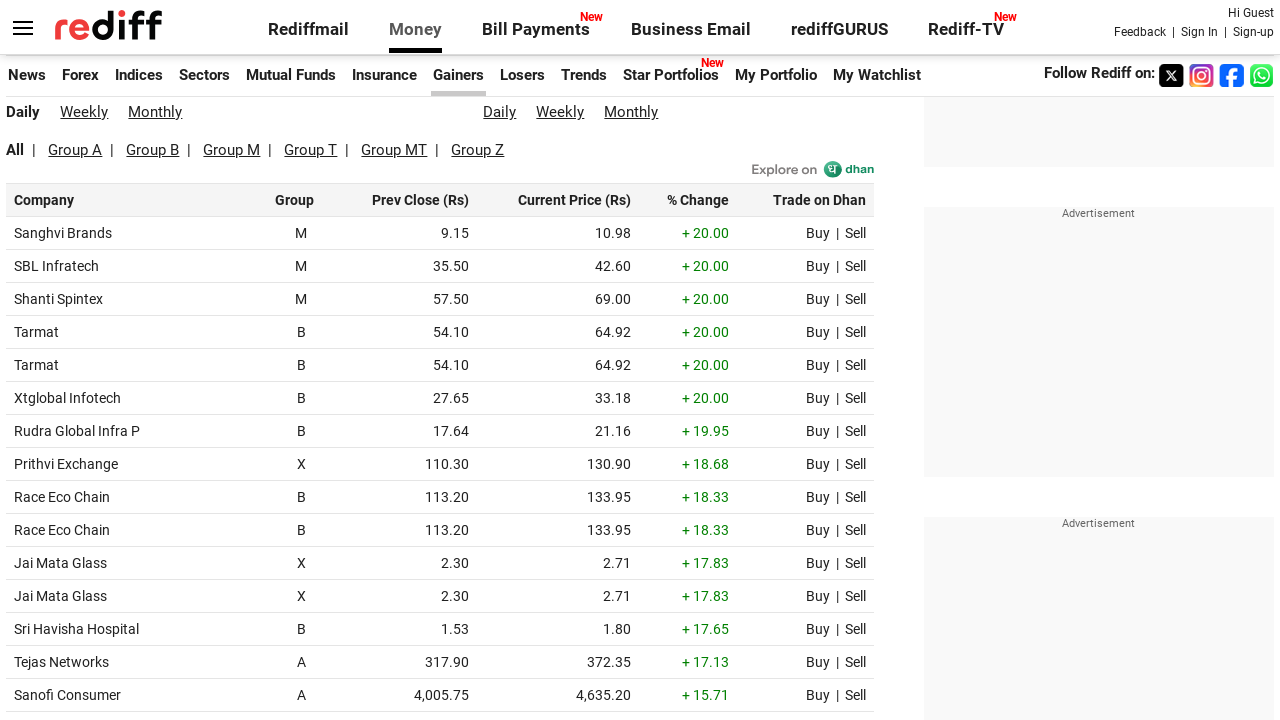

Extracted 100 company name elements from the table
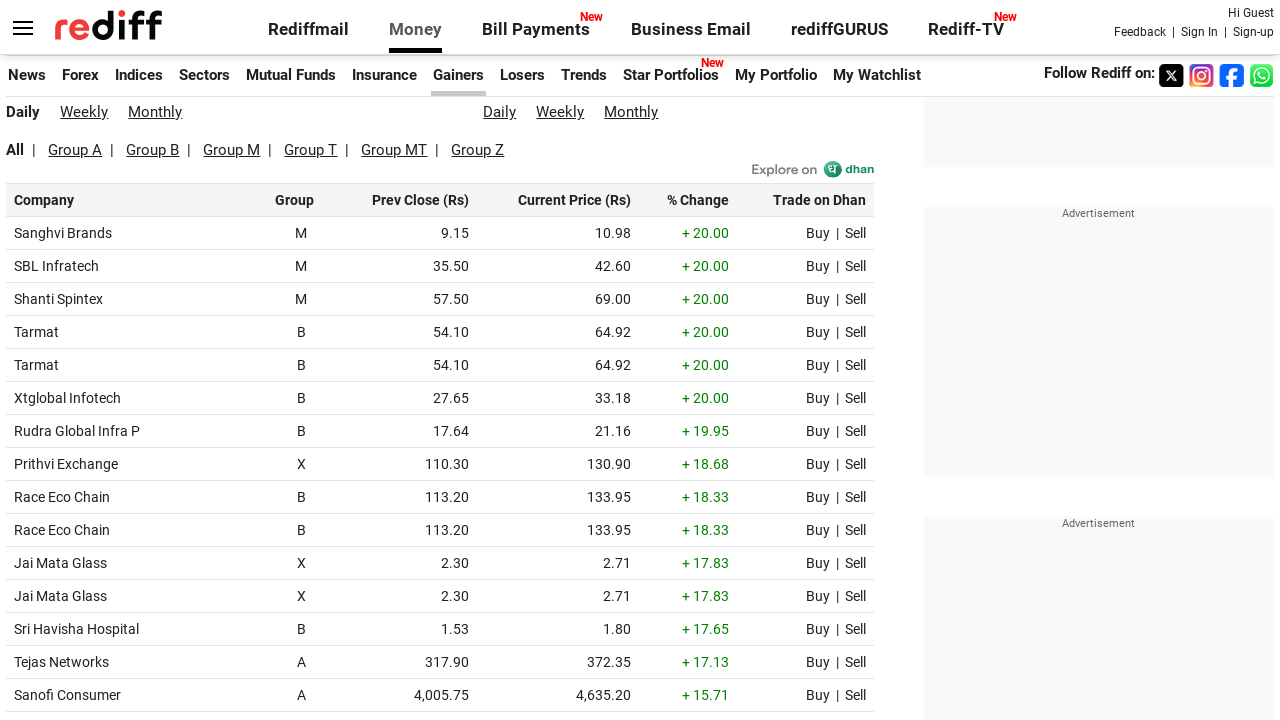

Successfully verified all company names from the gainers table
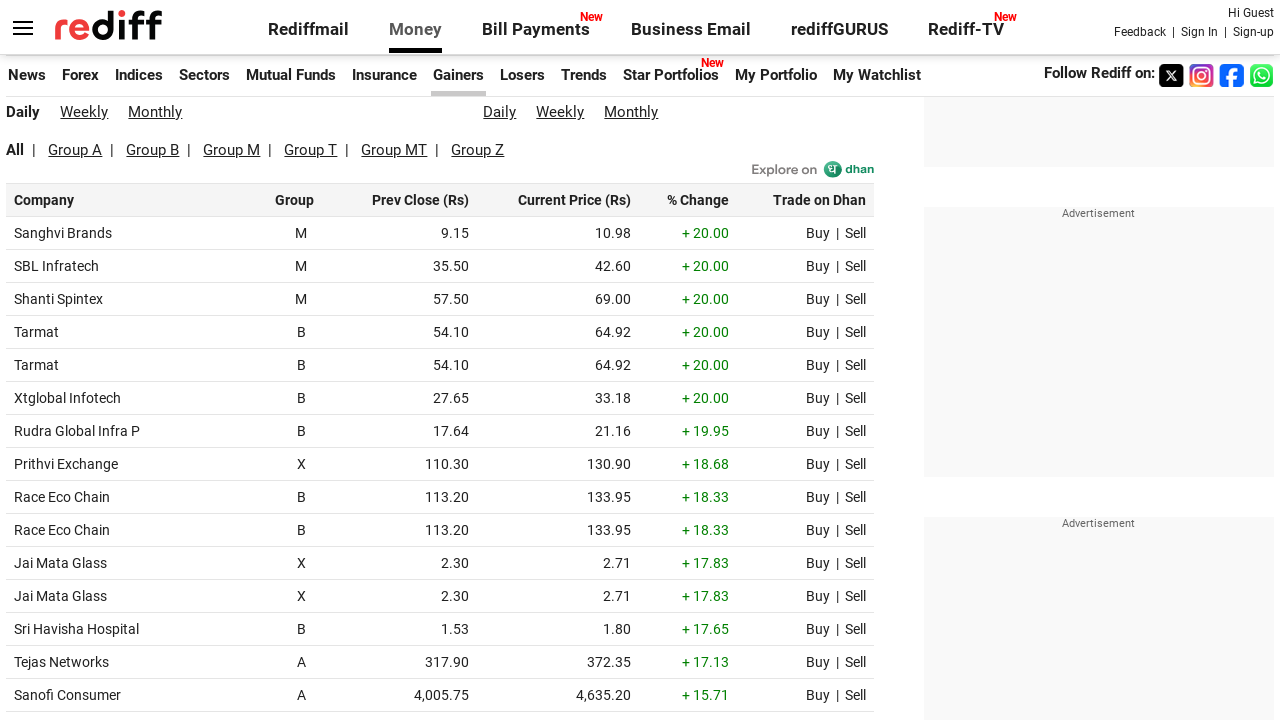

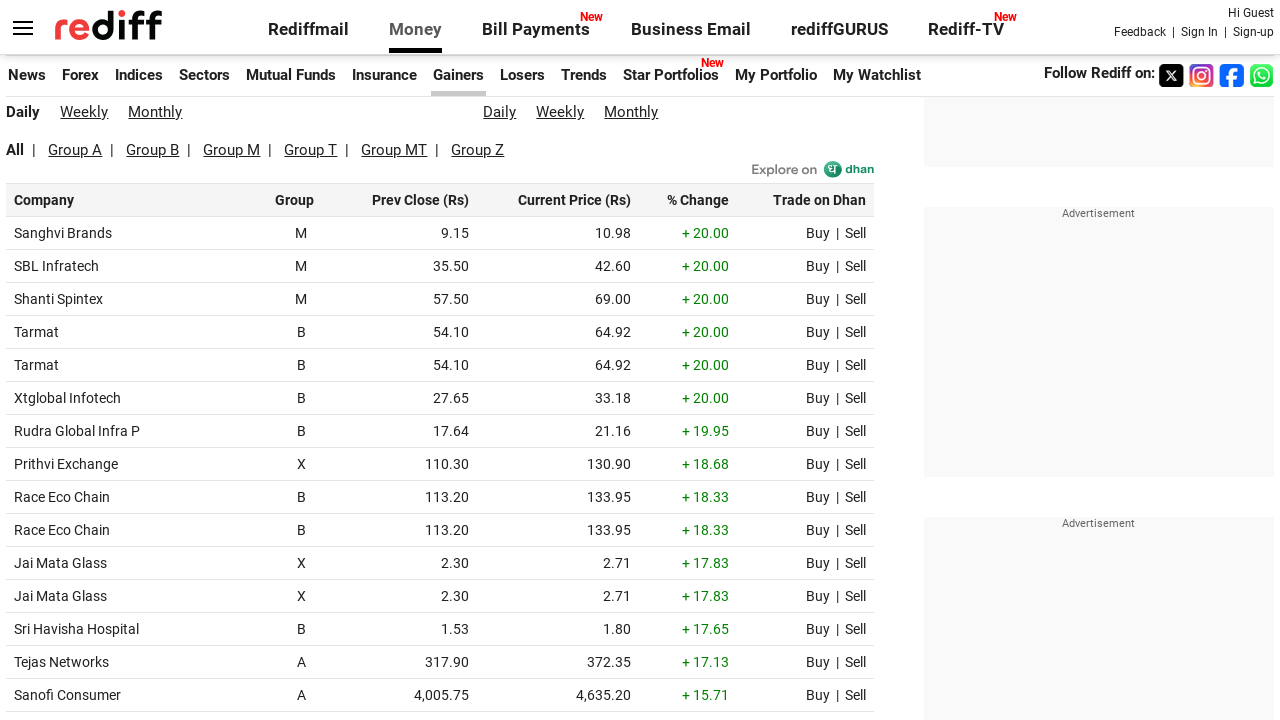